Tests the Community page by verifying company story, mission/values section, team members, and blog posts with read more functionality

Starting URL: https://imaginxavr.com/

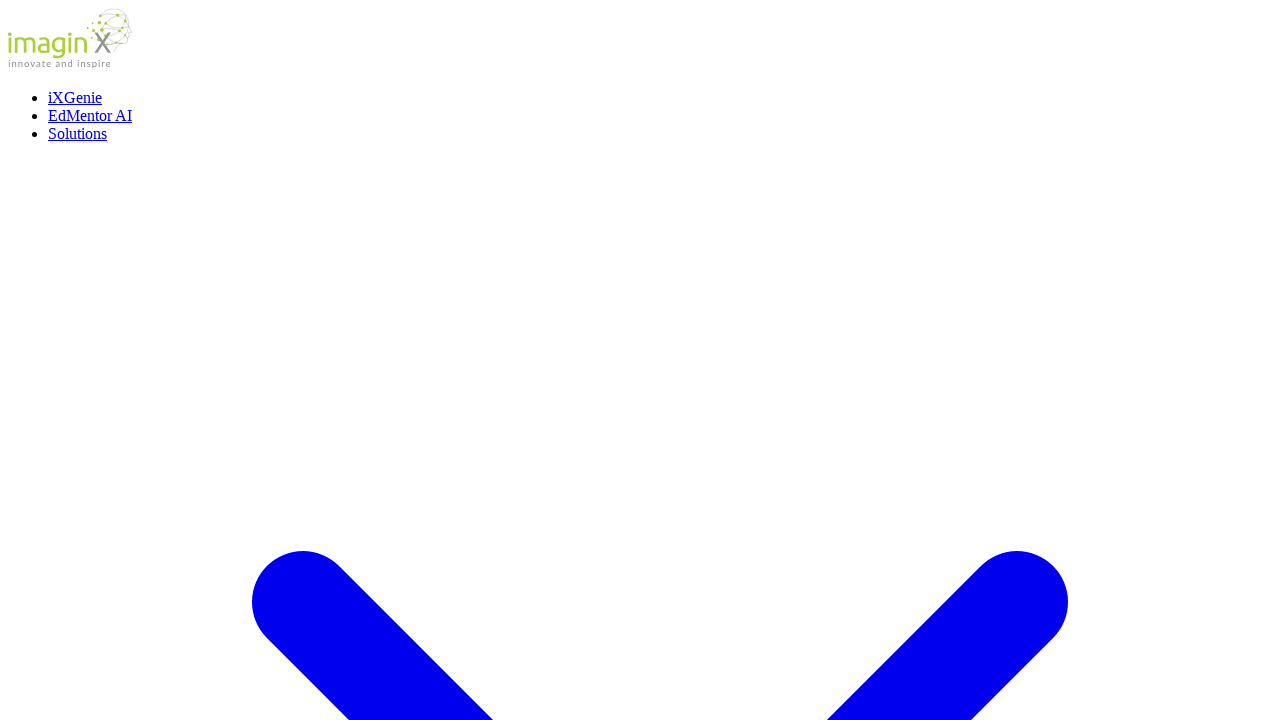

Clicked on Community link at (86, 360) on xpath=(//a[normalize-space()='Community'])[1]
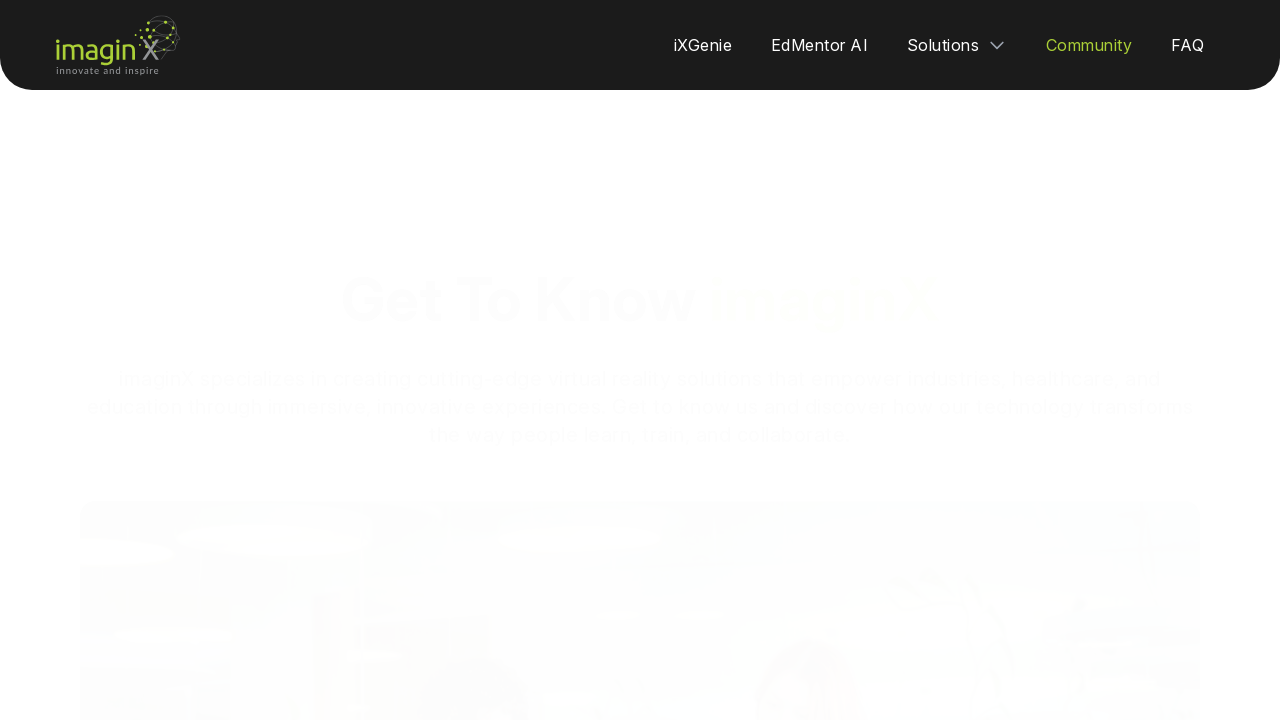

Waited for page load state
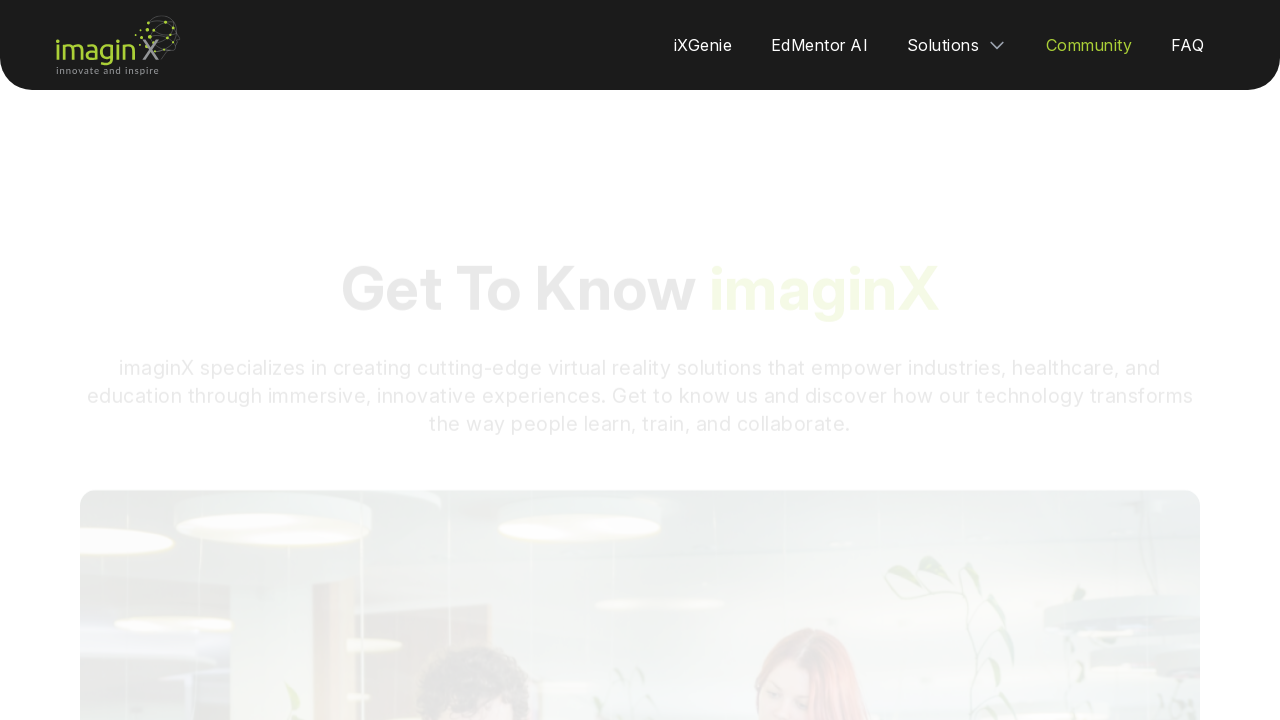

Waited 2 seconds for page to stabilize
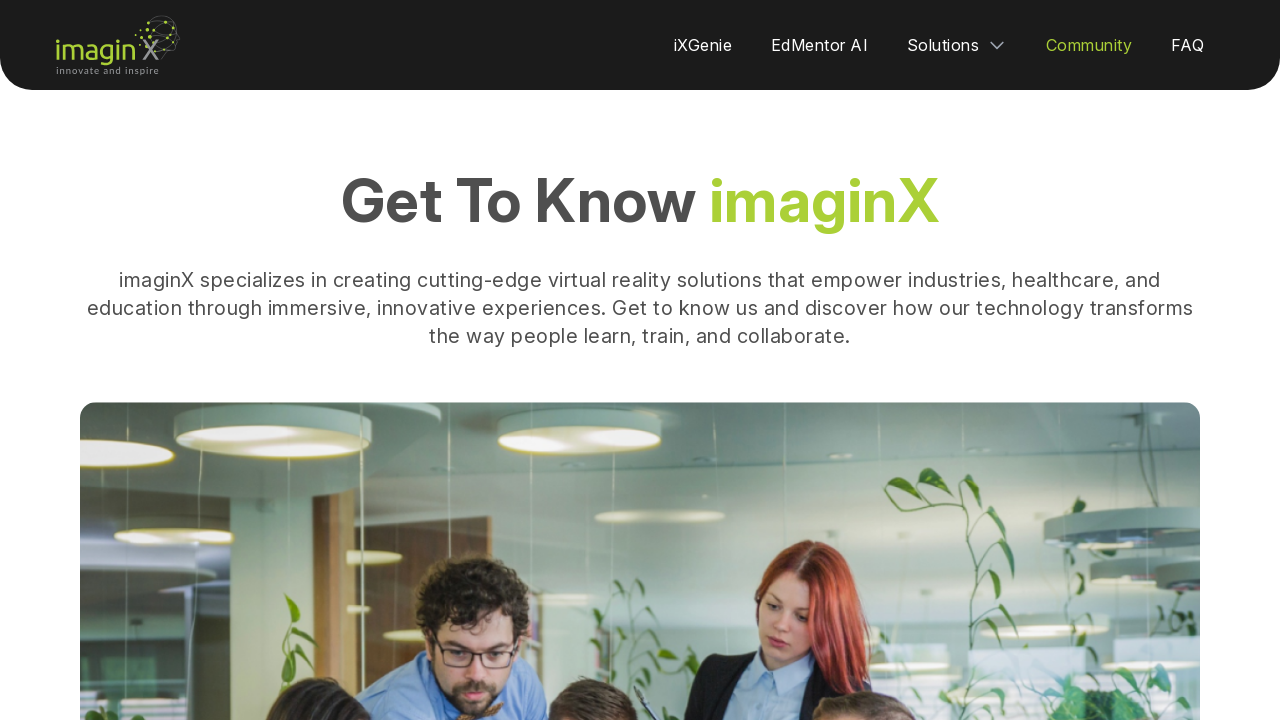

Scrolled down the entire page
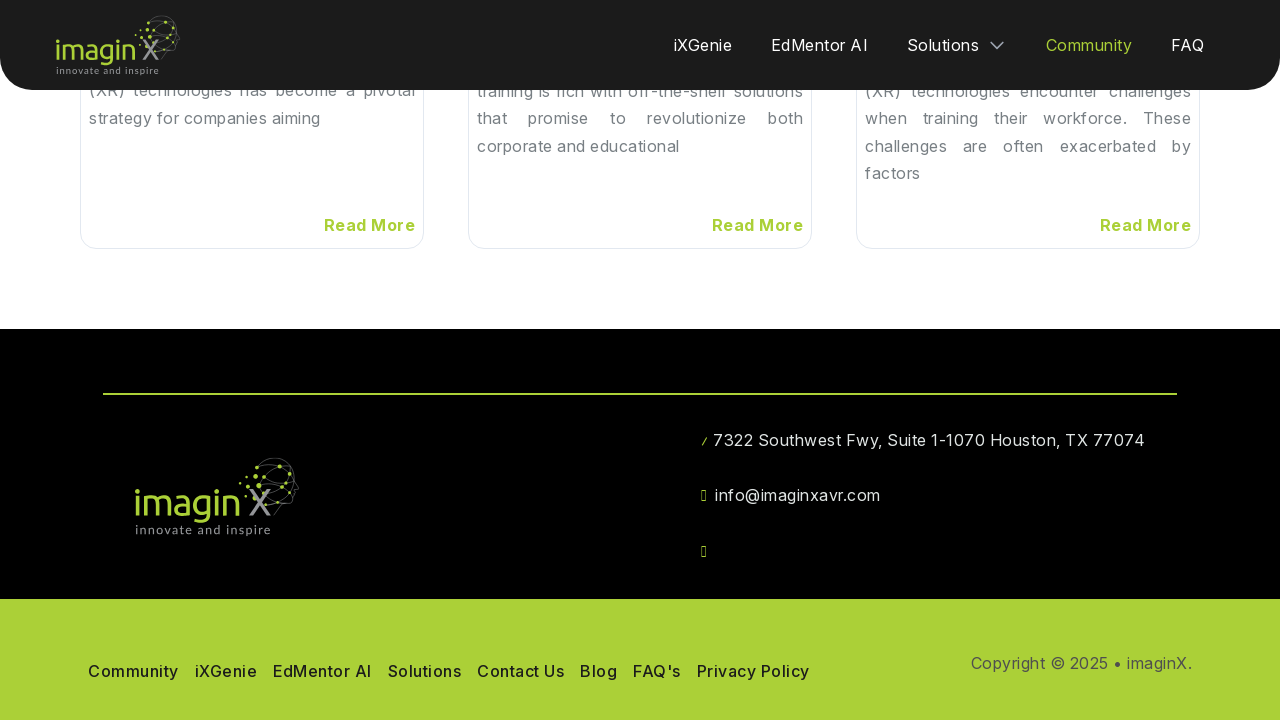

Waited 1 second after scrolling down
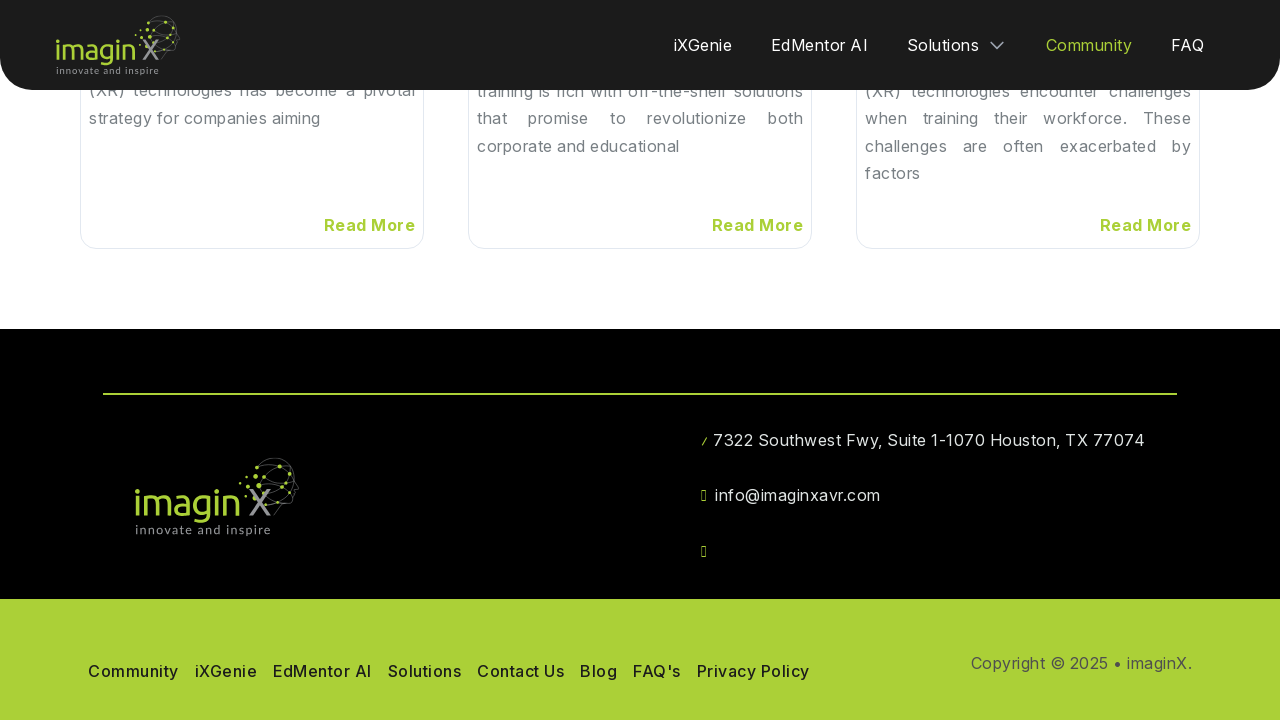

Scrolled back to top of page
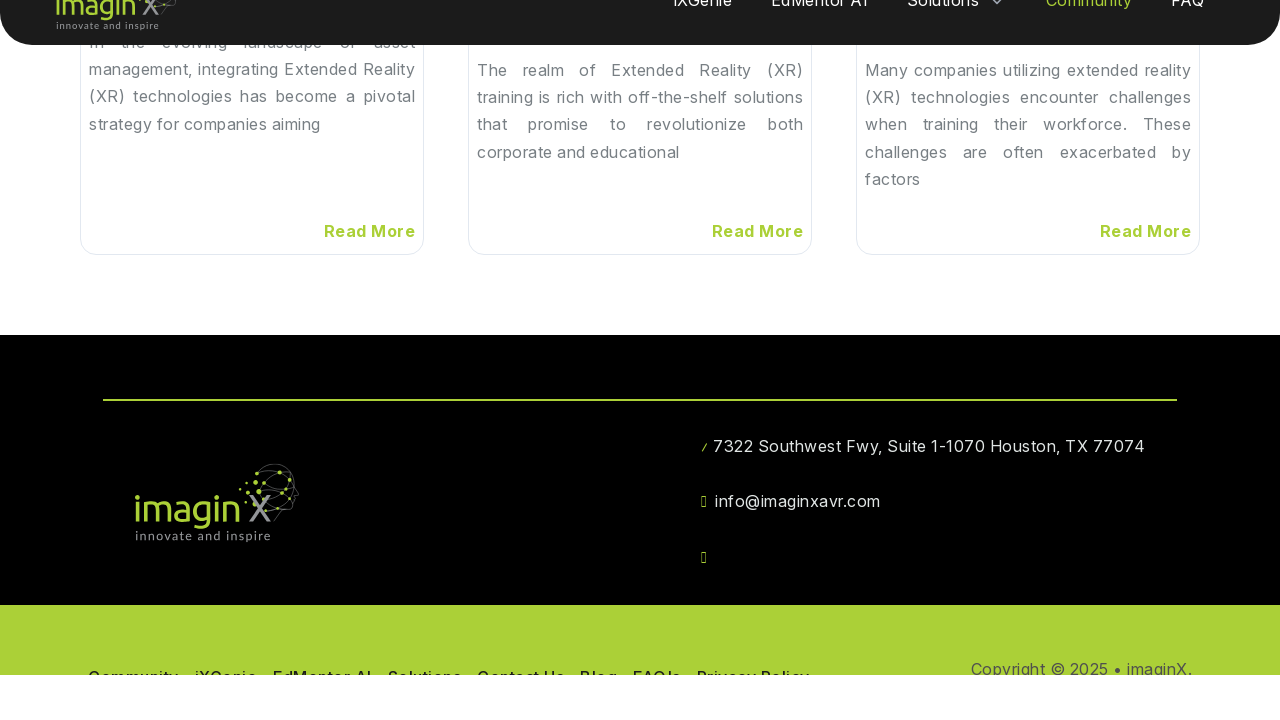

Waited 1 second after scrolling to top
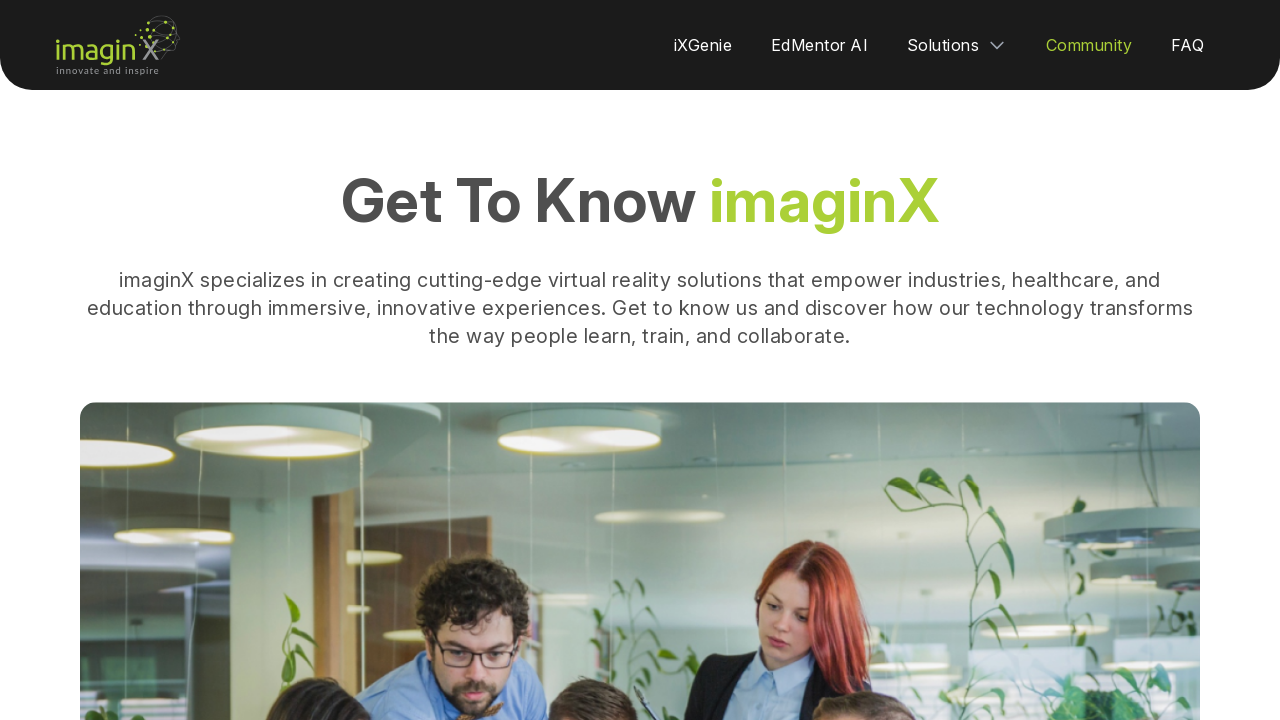

Verified 'Get To Know imaginX' header is visible
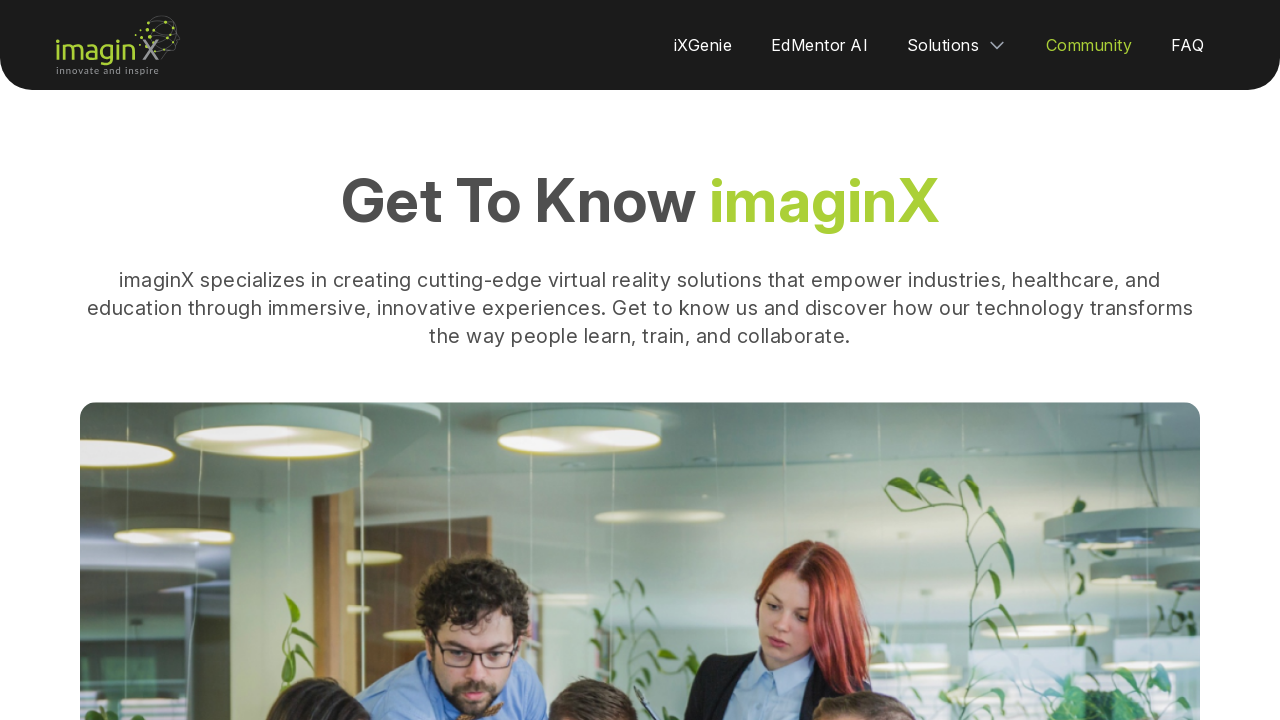

Verified main content about imaginX specializing in VR
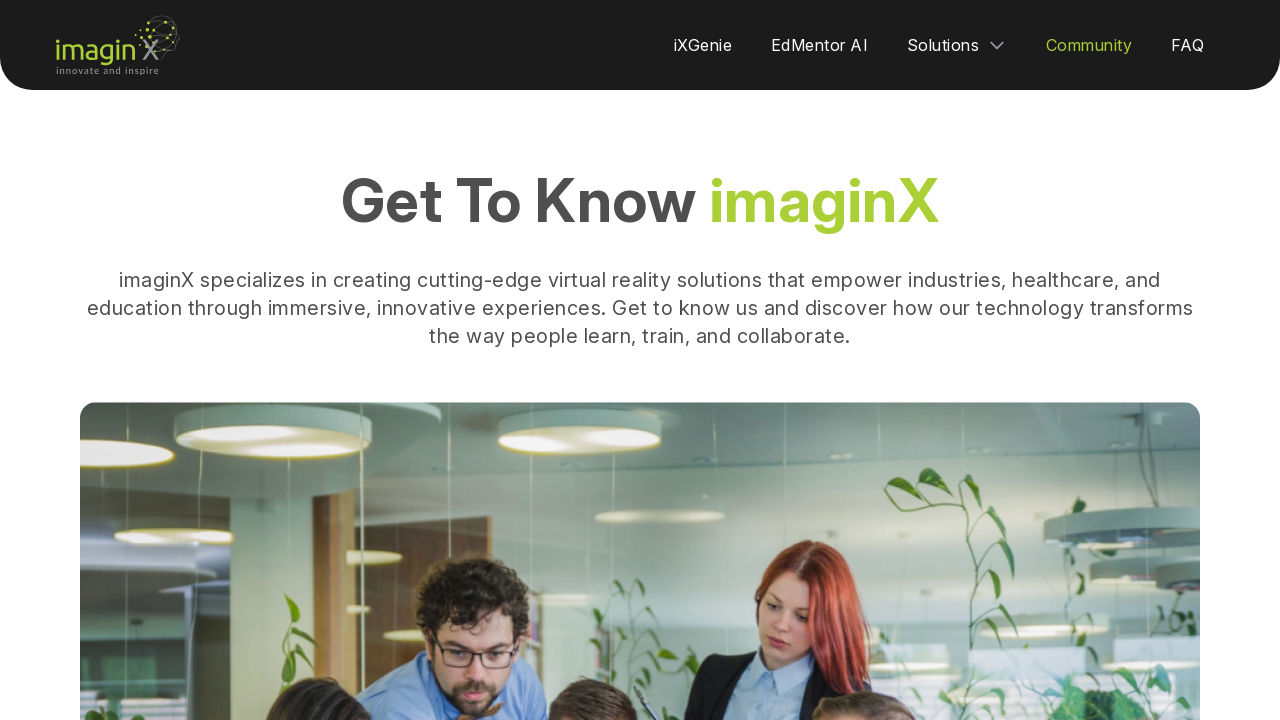

Verified 'Story' section header is visible
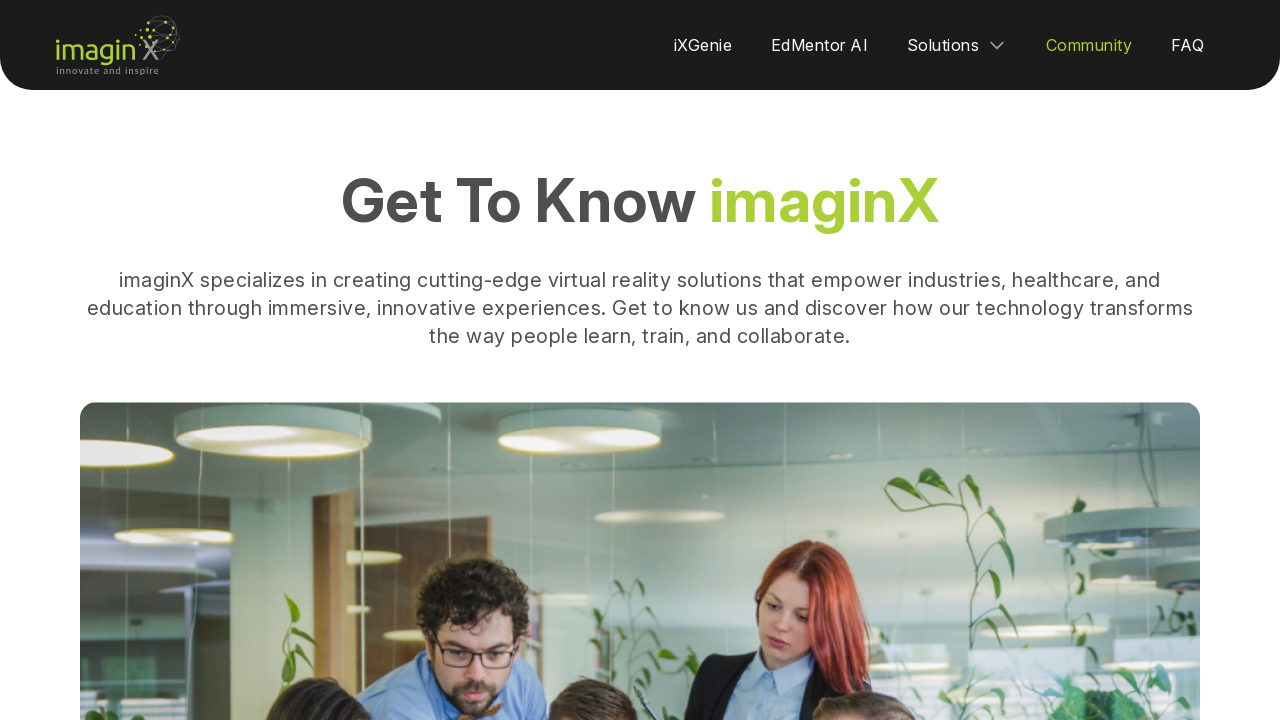

Verified company story text about Kastech Software Solutions Group
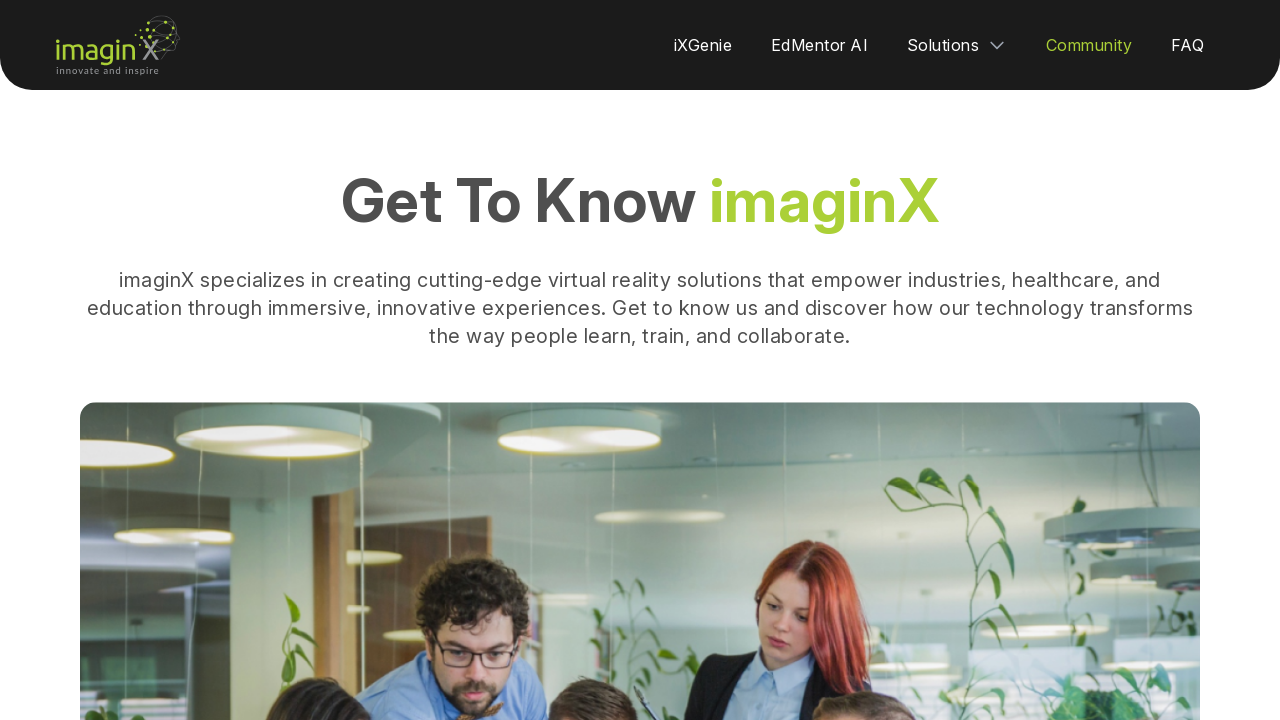

Verified 'Mission & Values' section header is visible
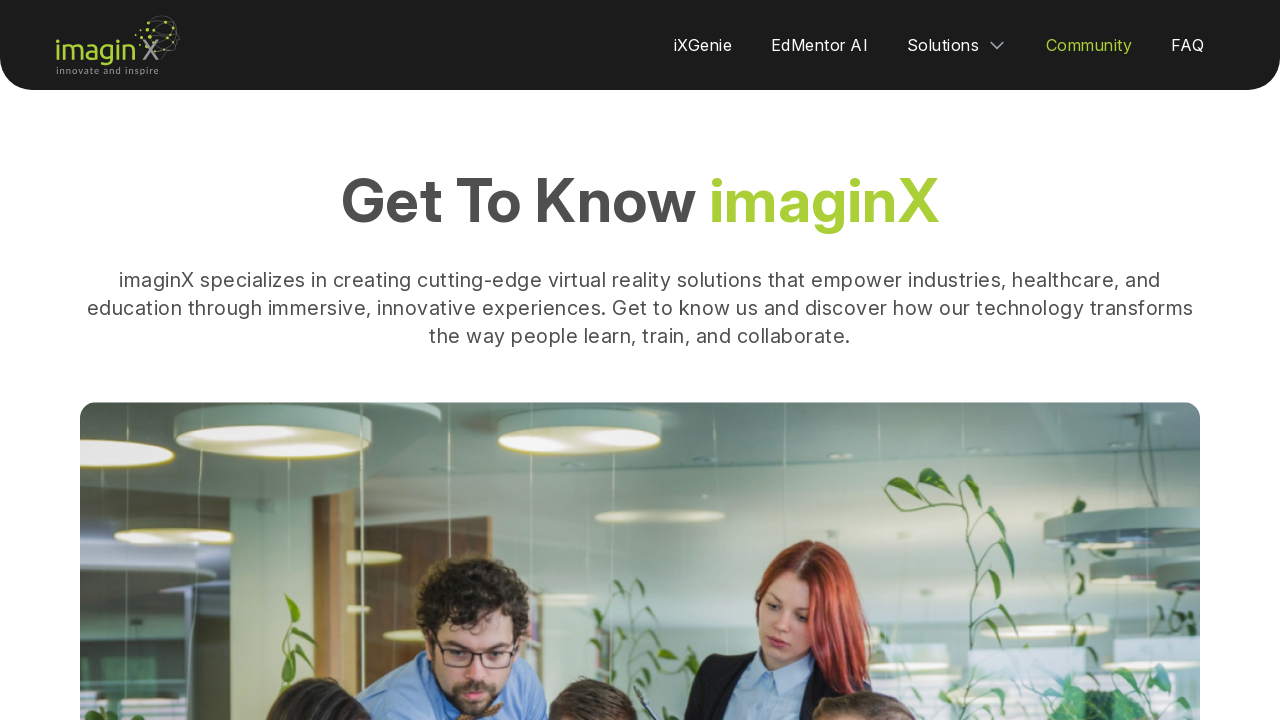

Verified 'Mission' subsection header is visible
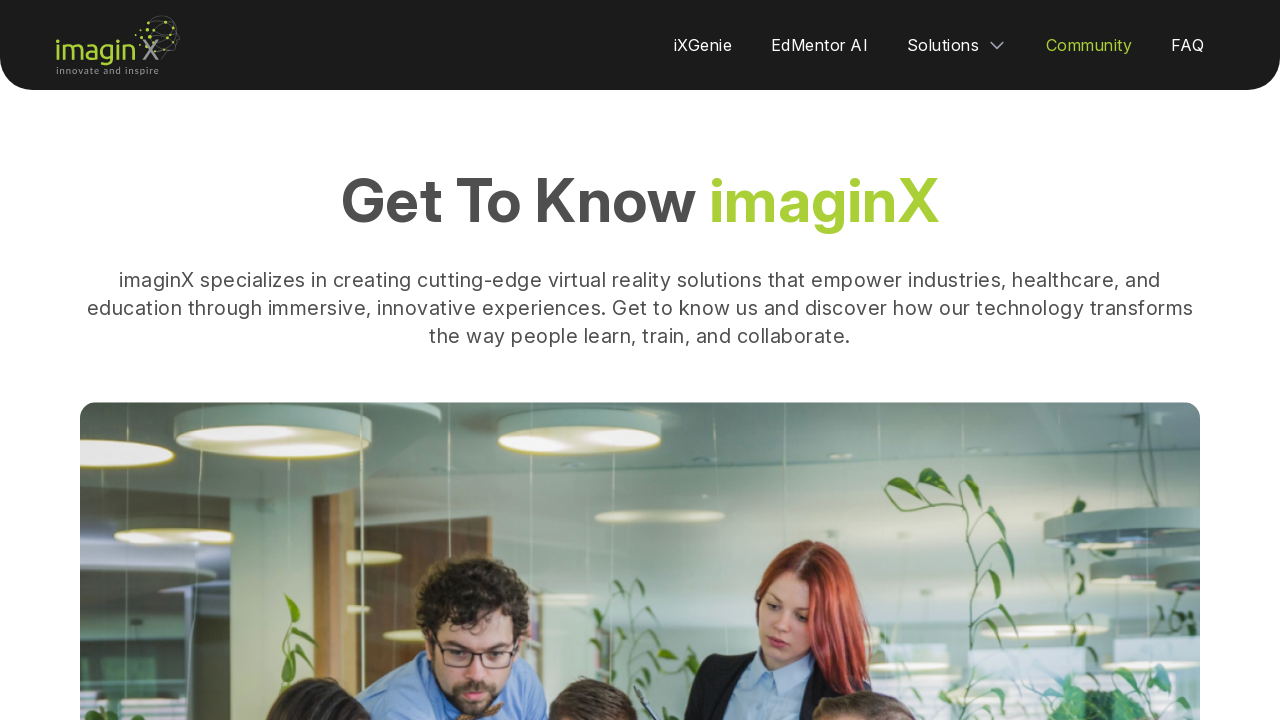

Verified 'Vision' subsection header is visible
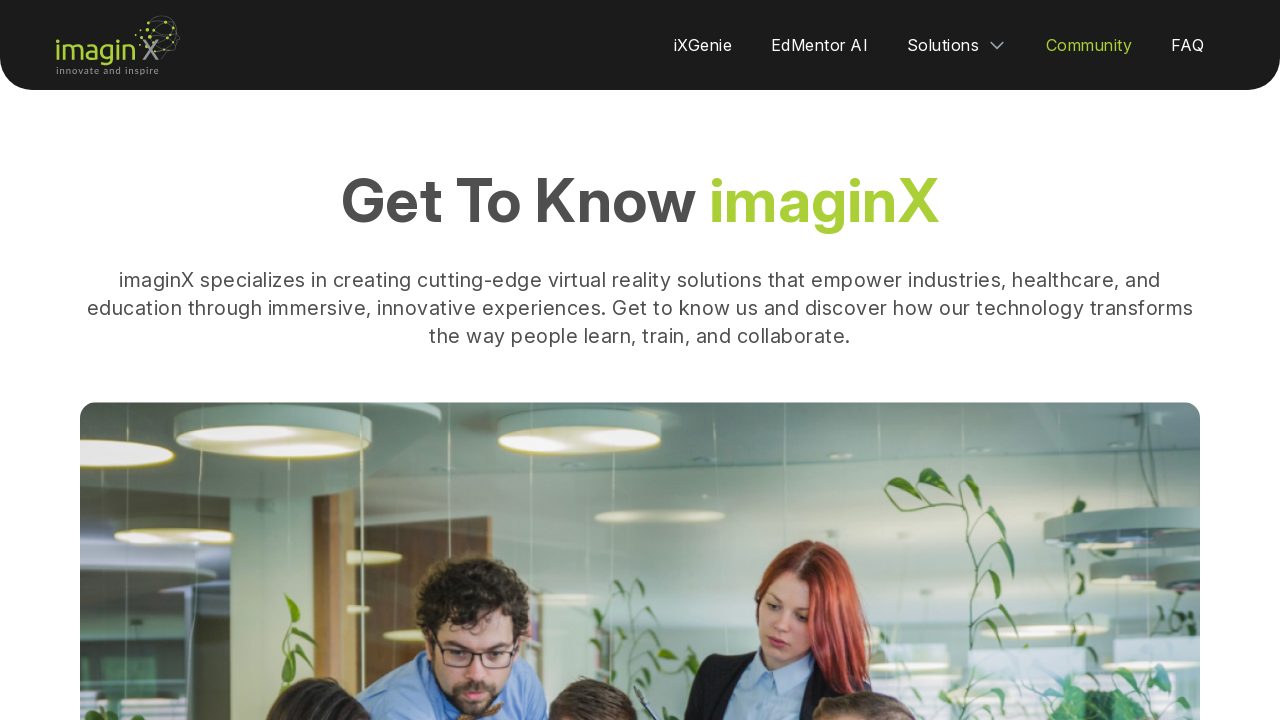

Verified 'Collaboration' subsection header is visible
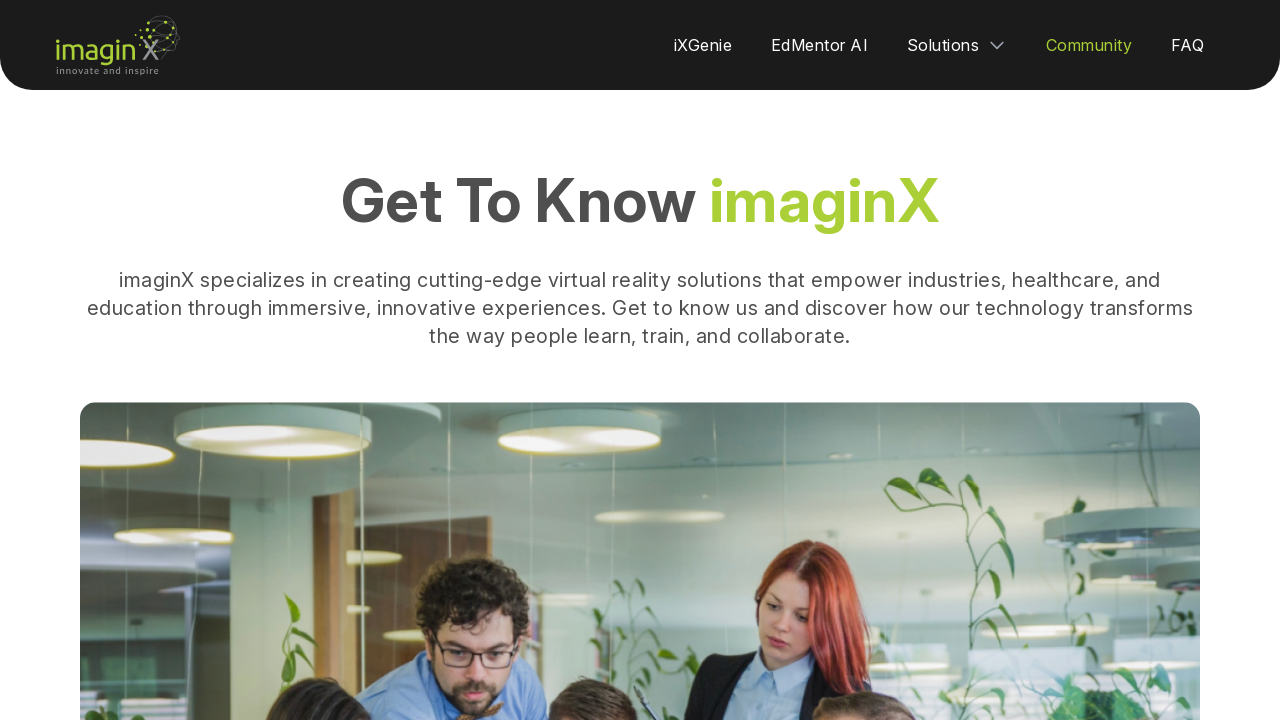

Verified 'Innovation' subsection header is visible
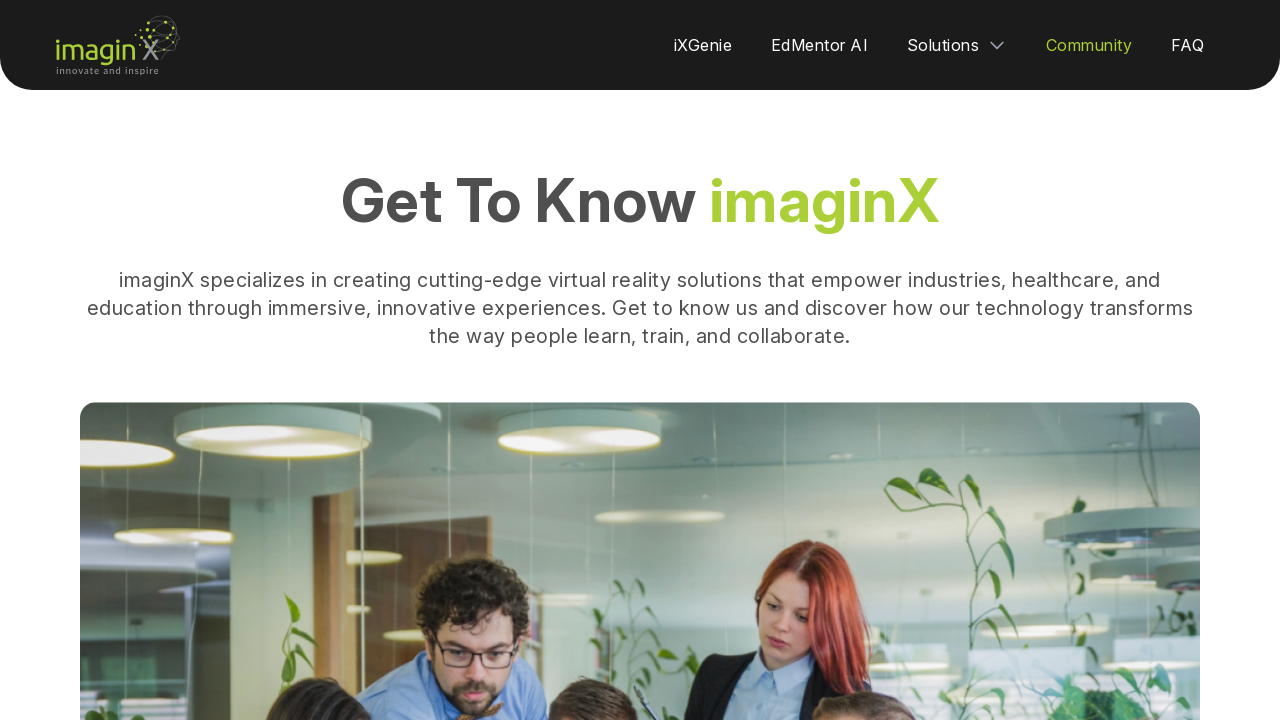

Verified 'Integrity' subsection header is visible
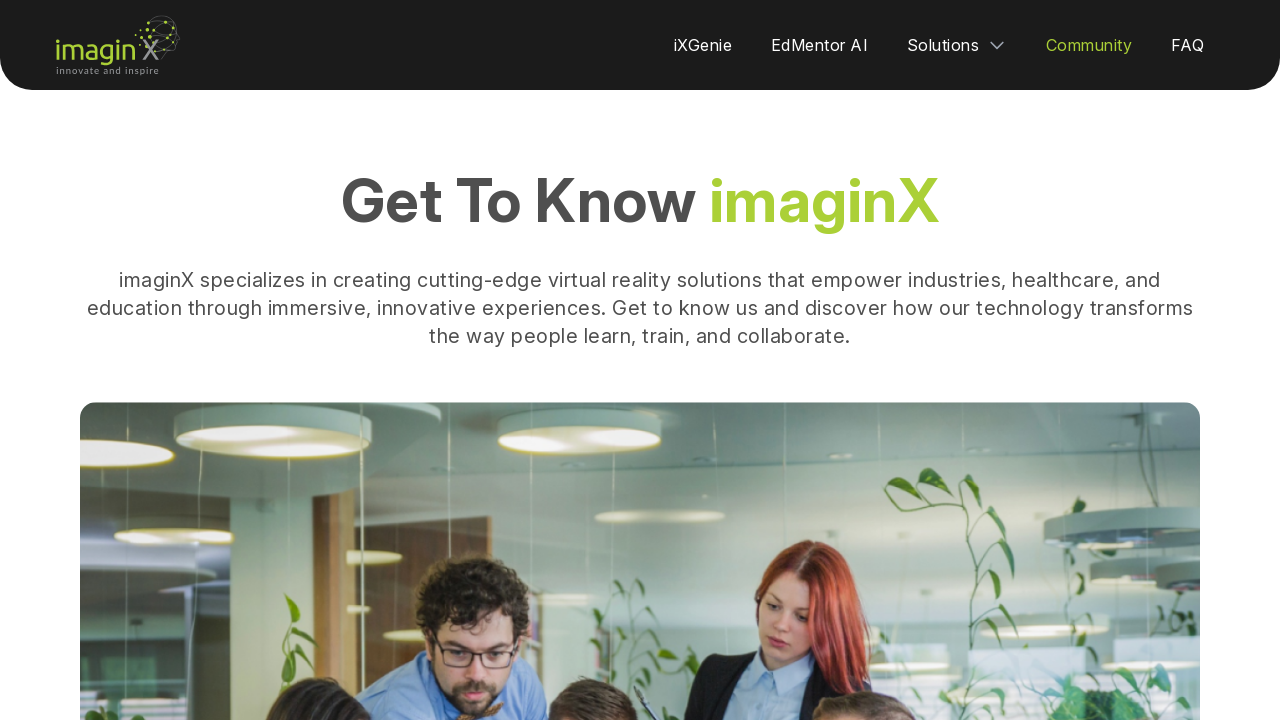

Verified 'Result Driven' subsection header is visible
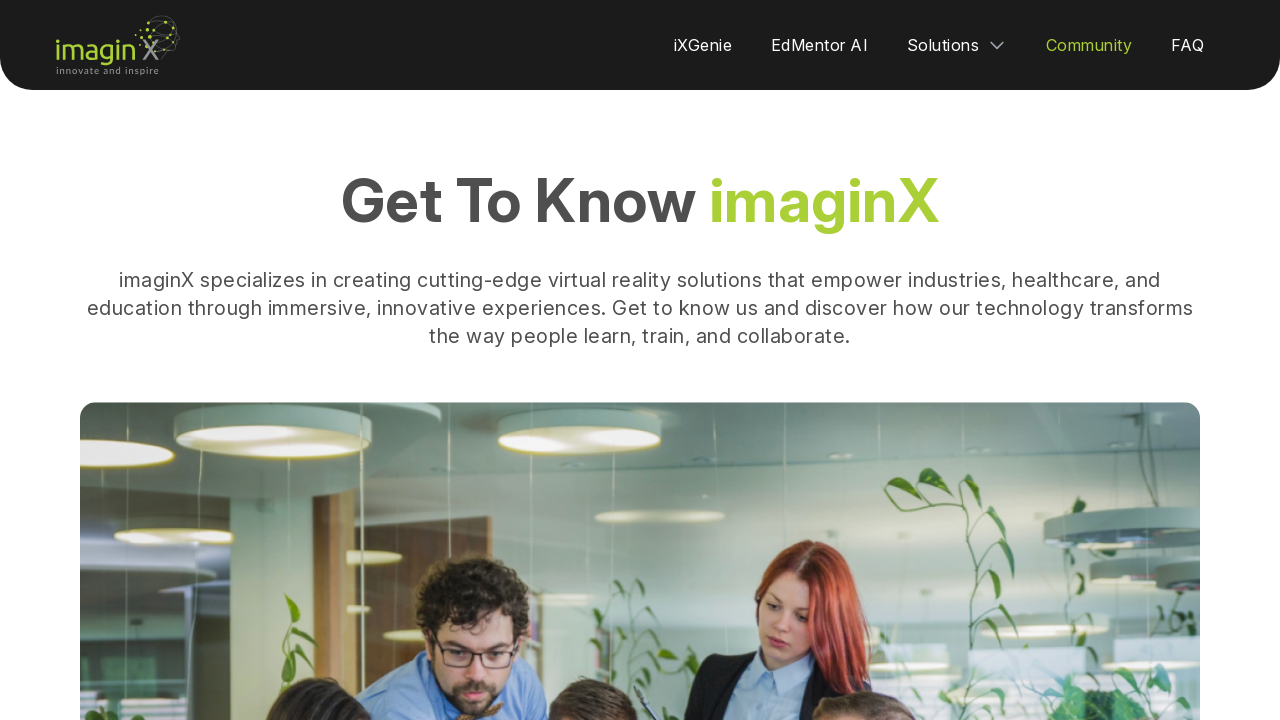

Verified 'The People Behind imaginX' team section header is visible
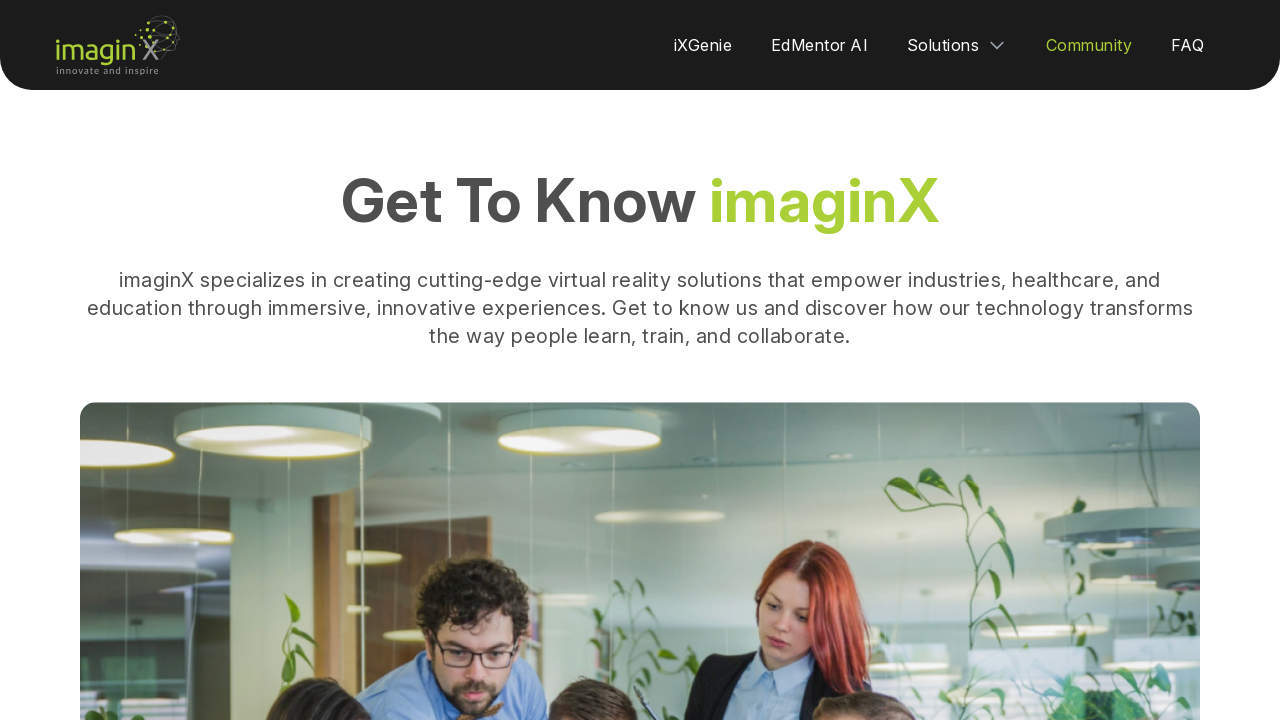

Verified team member 'Michael Matthews' is visible
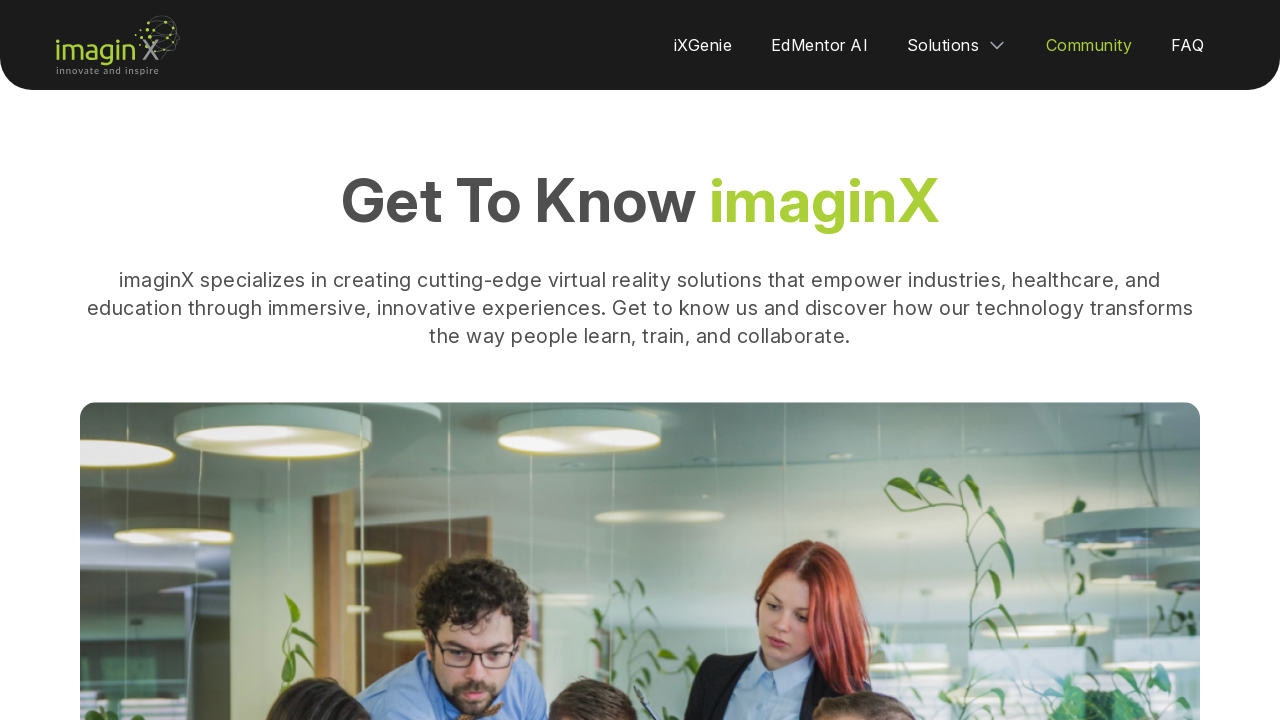

Verified team member 'Girish Prabhu' is visible
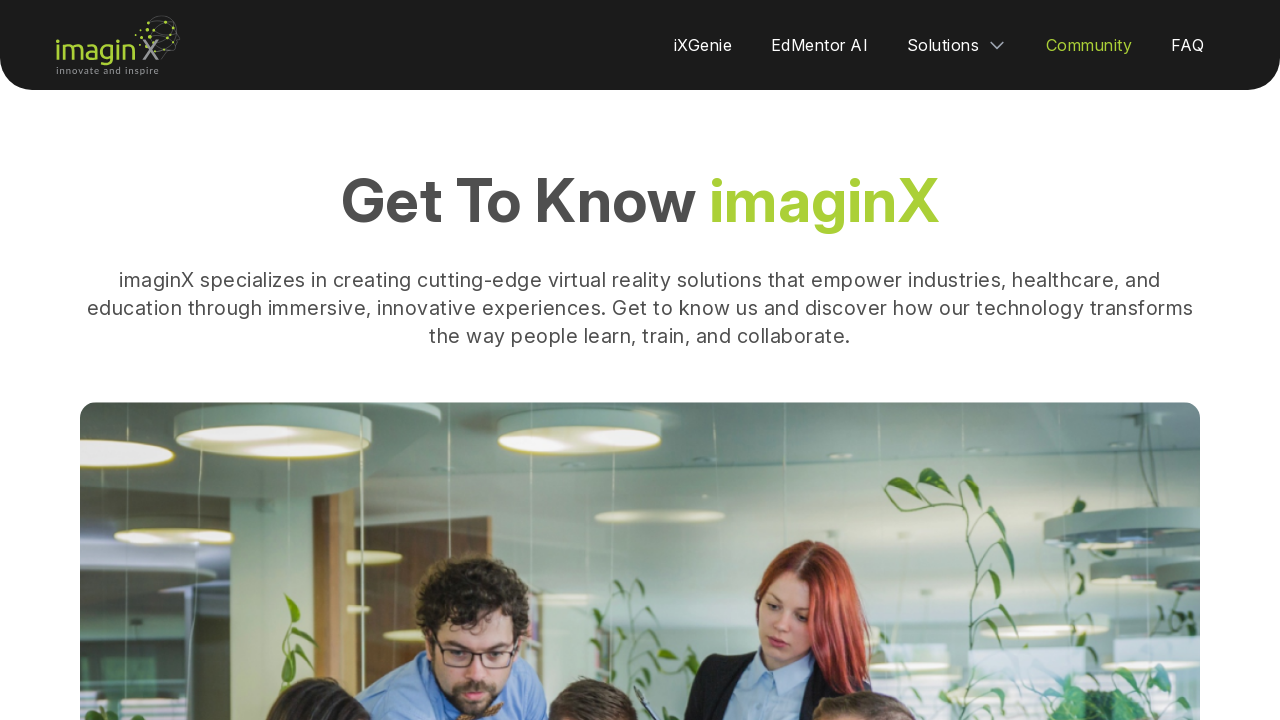

Verified team member 'Suresh Katamreddy' is visible
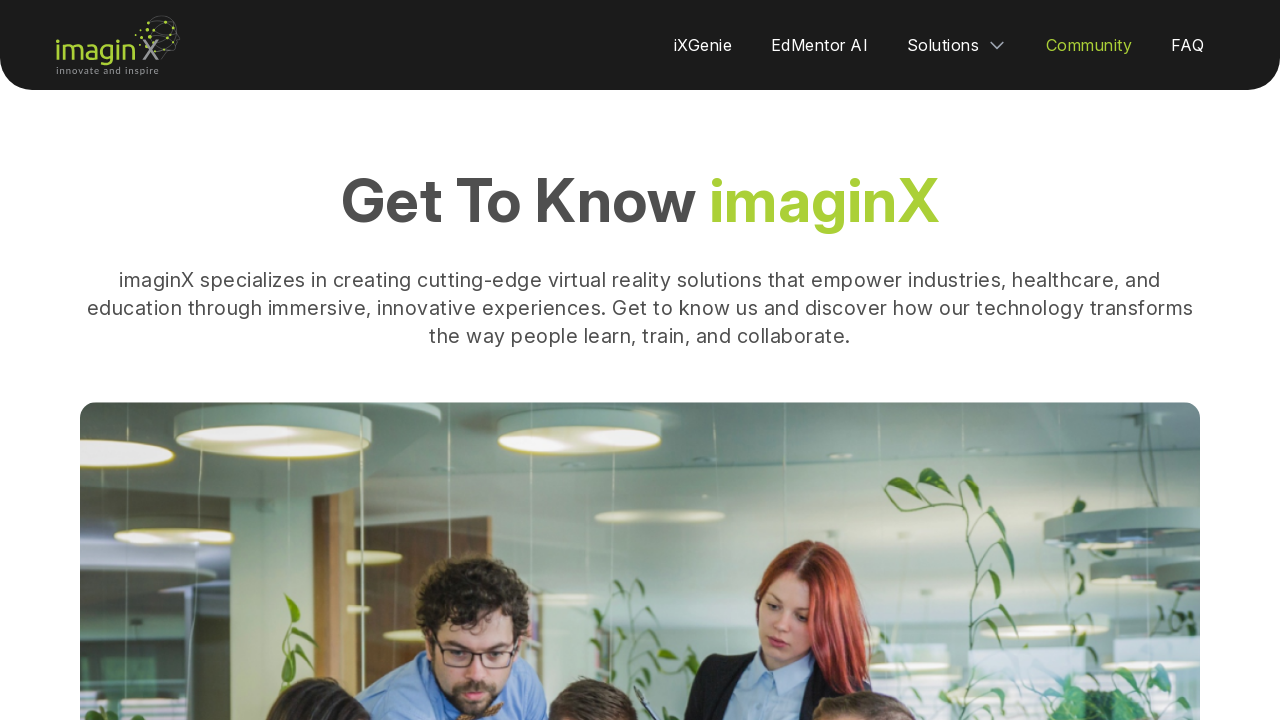

Verified 'Blogs' section header is visible
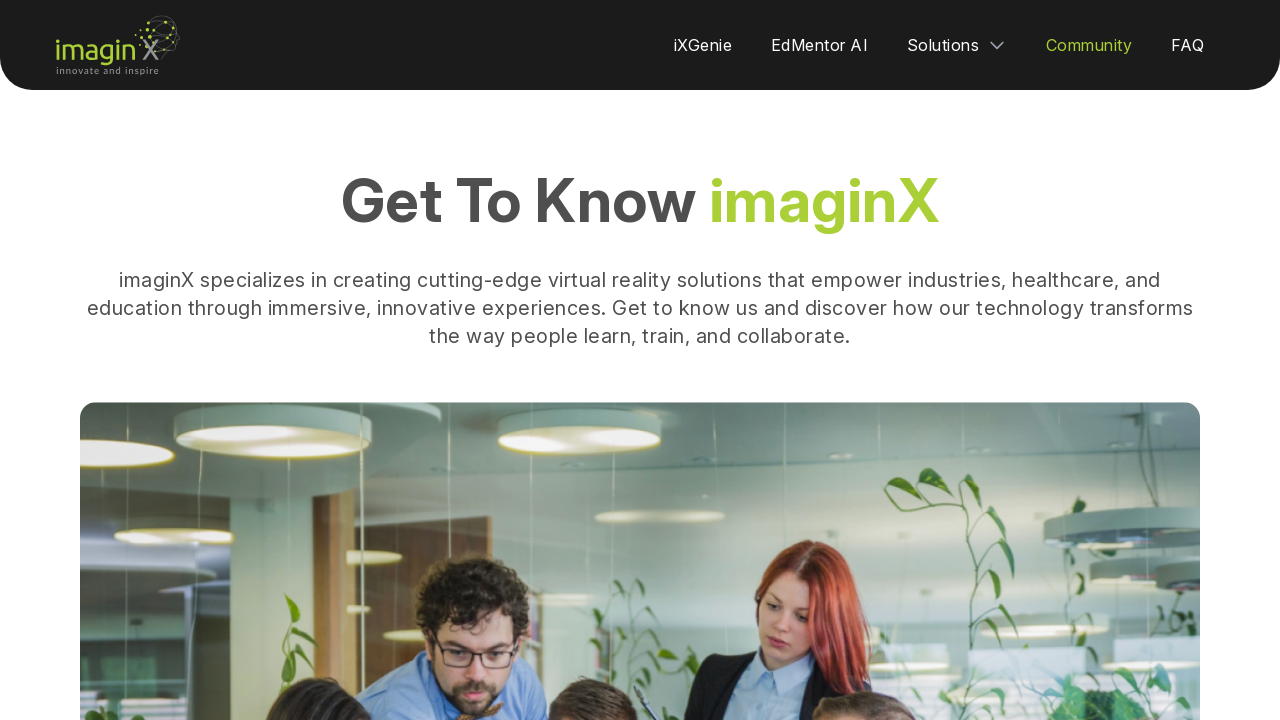

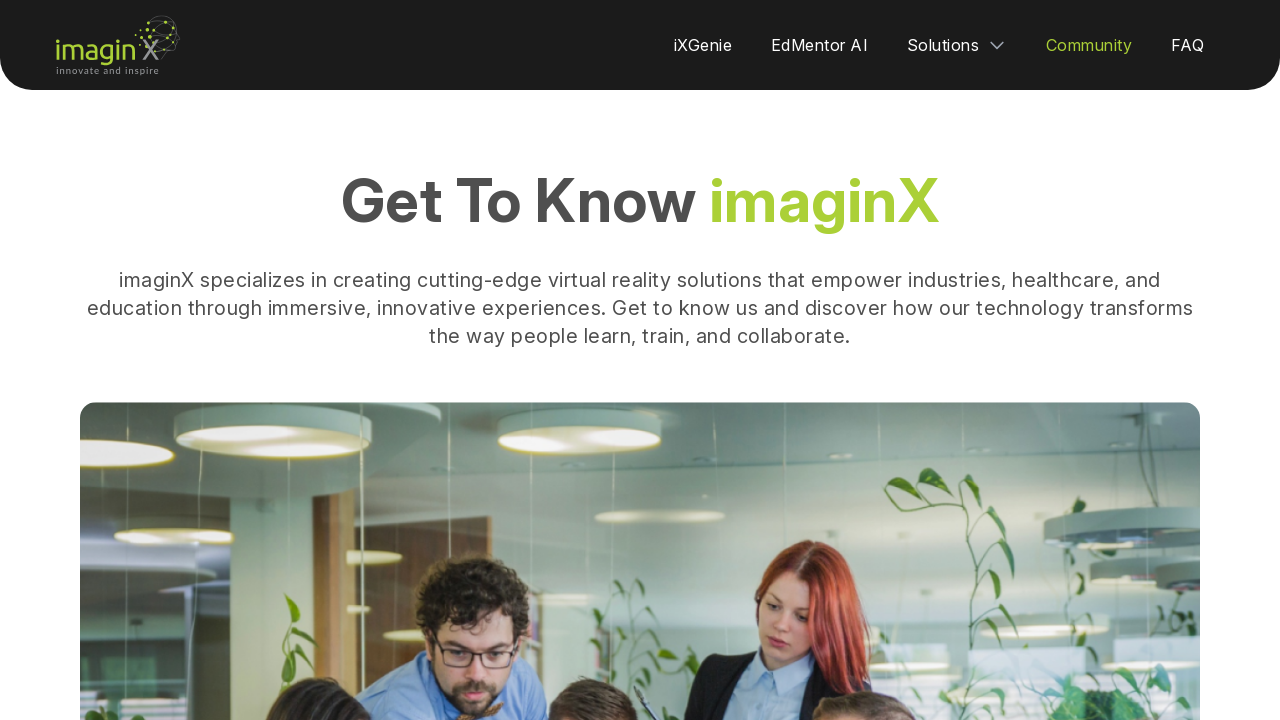